Tests handling of a simple alert by clicking a button to trigger the alert and accepting it

Starting URL: http://demo.automationtesting.in/Alerts.html

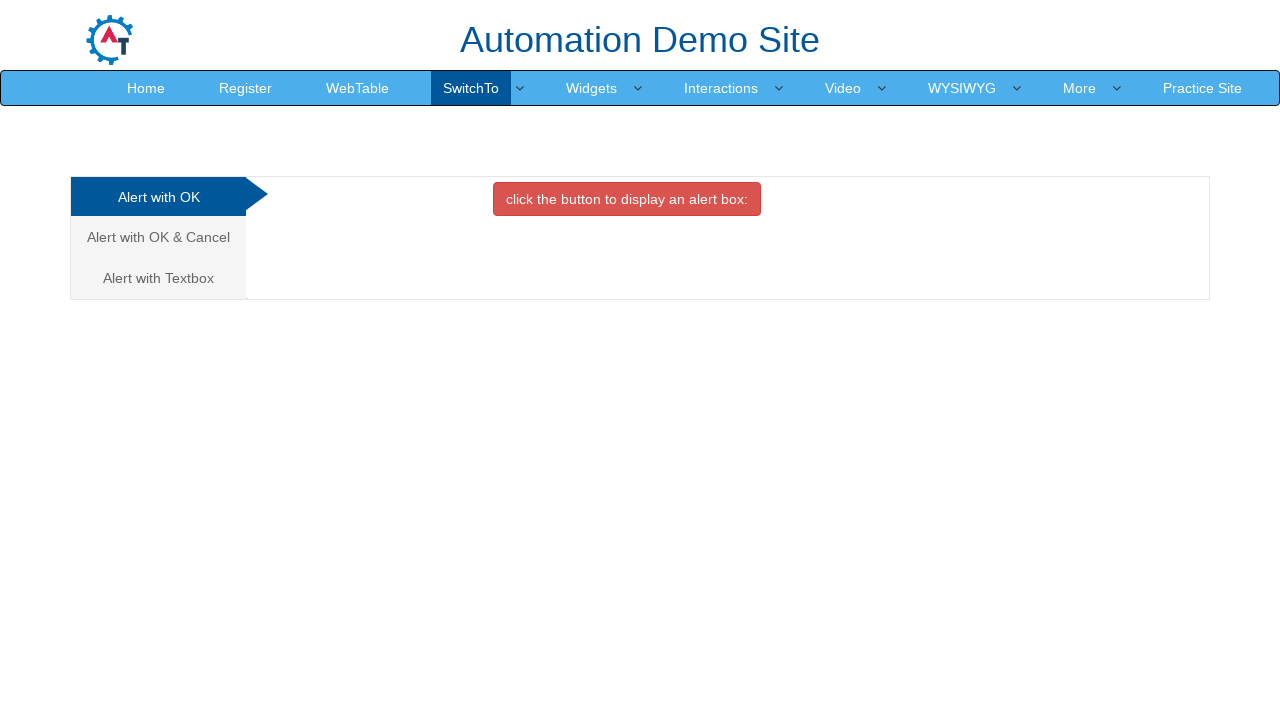

Clicked button to trigger alert at (627, 199) on xpath=//div/button[@class='btn btn-danger']
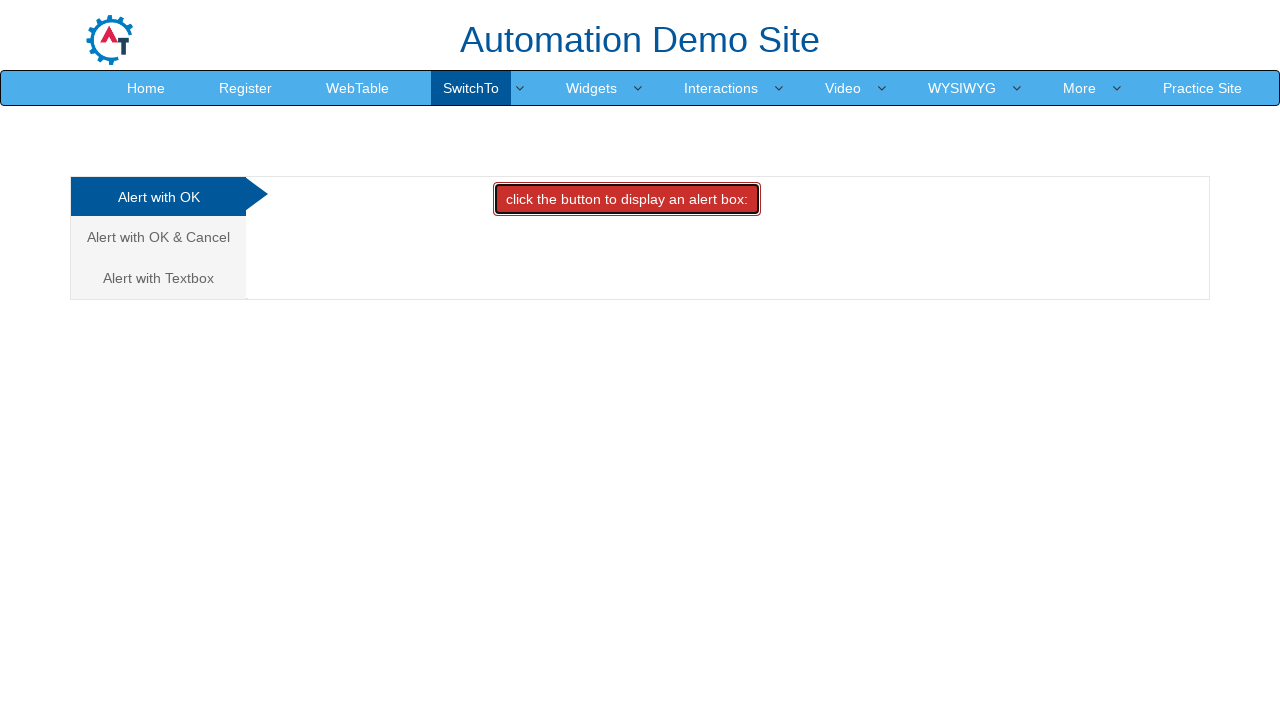

Set up dialog handler to accept alerts
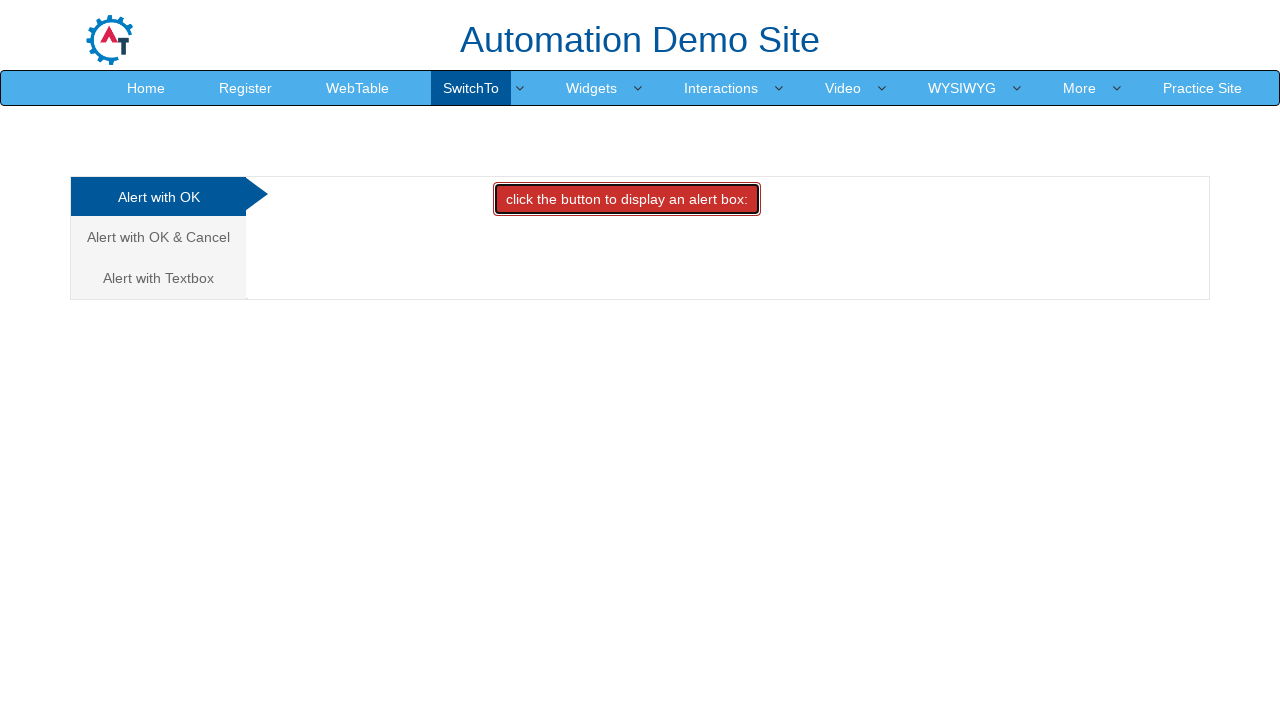

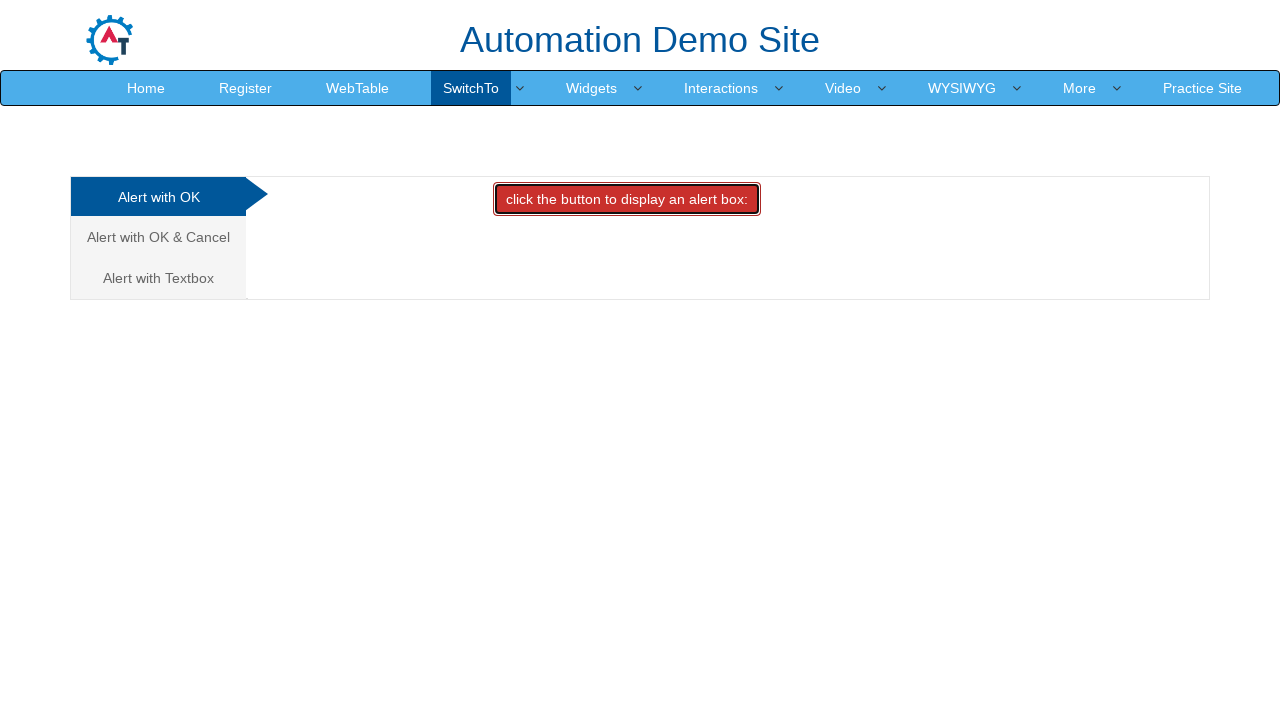